Navigates to a Q&A page and iterates through items by clicking on elements with data-index attributes, viewing each item's details and navigating back, with scroll handling for lazy-loaded content.

Starting URL: https://www.univ100.kr/qna/344

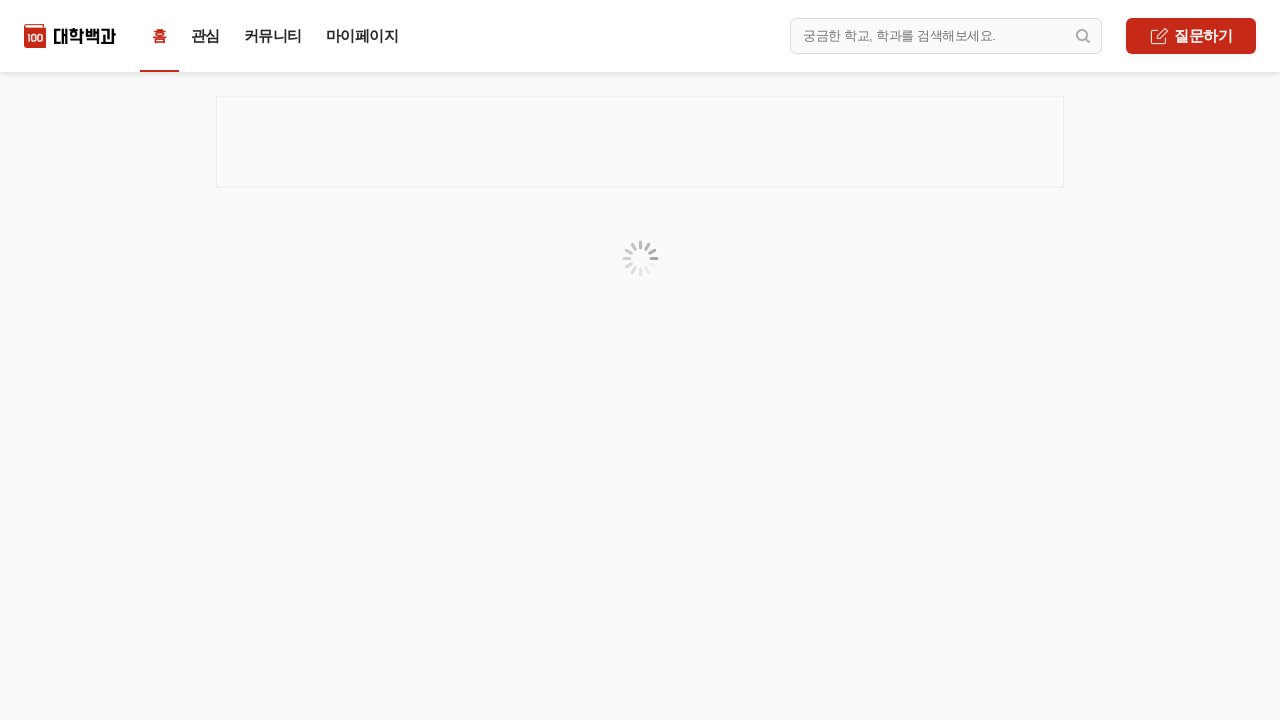

Waited for page to reach networkidle state
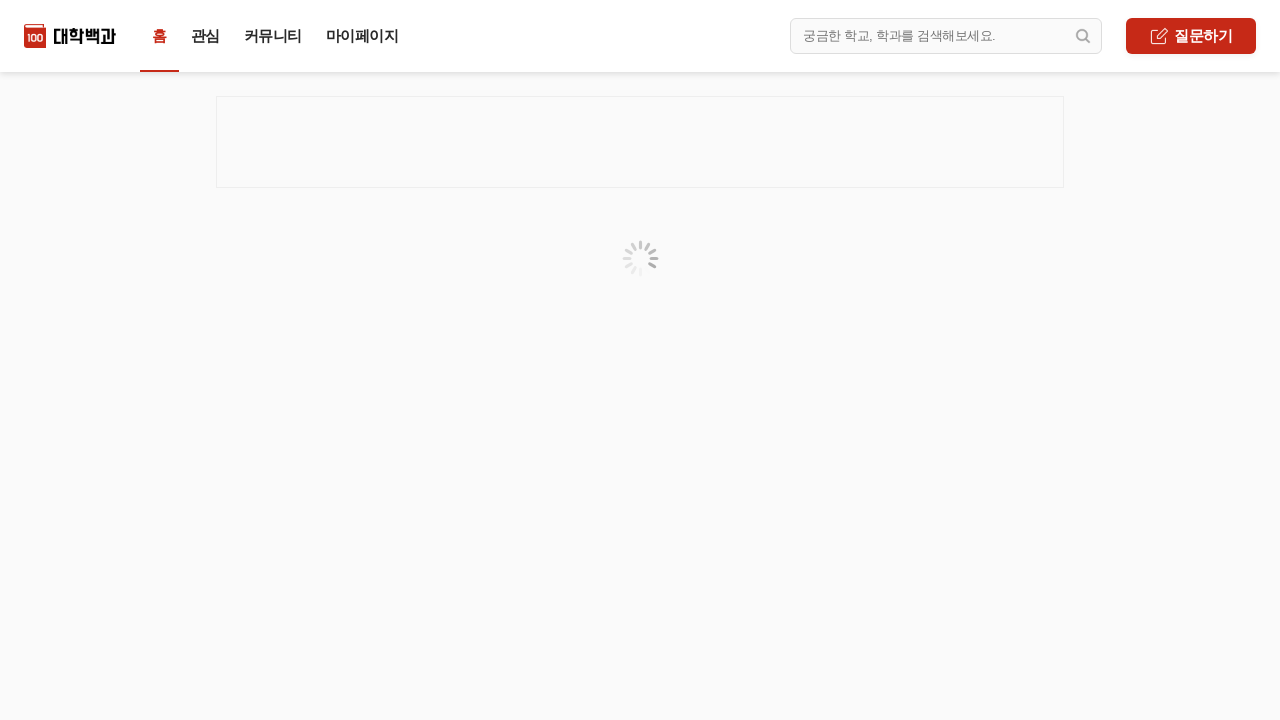

Retrieved initial scroll position
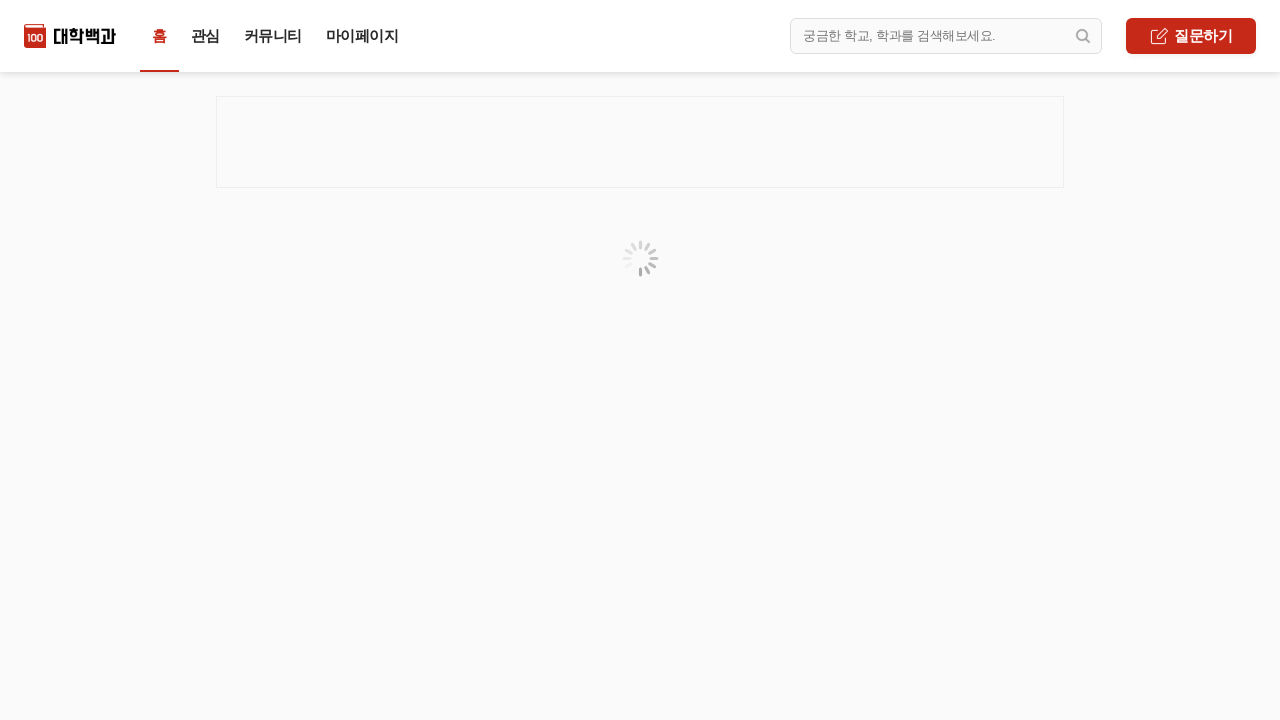

Scrolled down by 800px to load more Q&A items
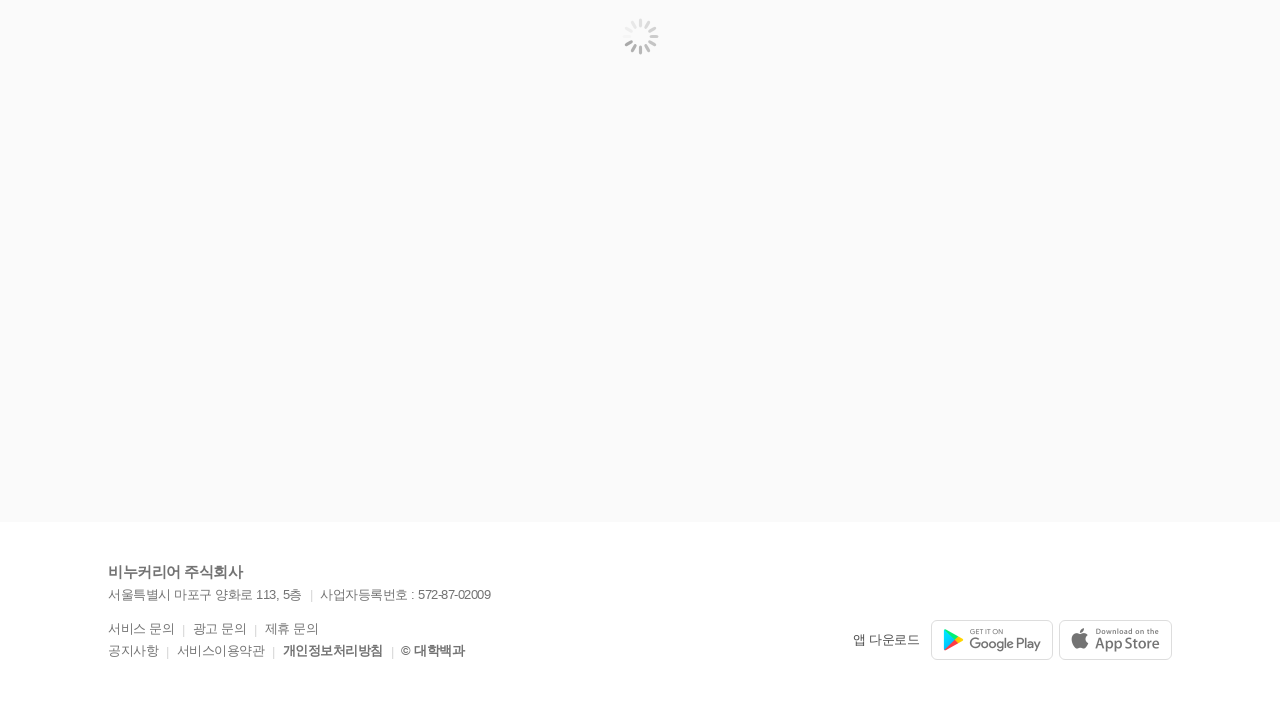

Waited 300ms for lazy-loaded content
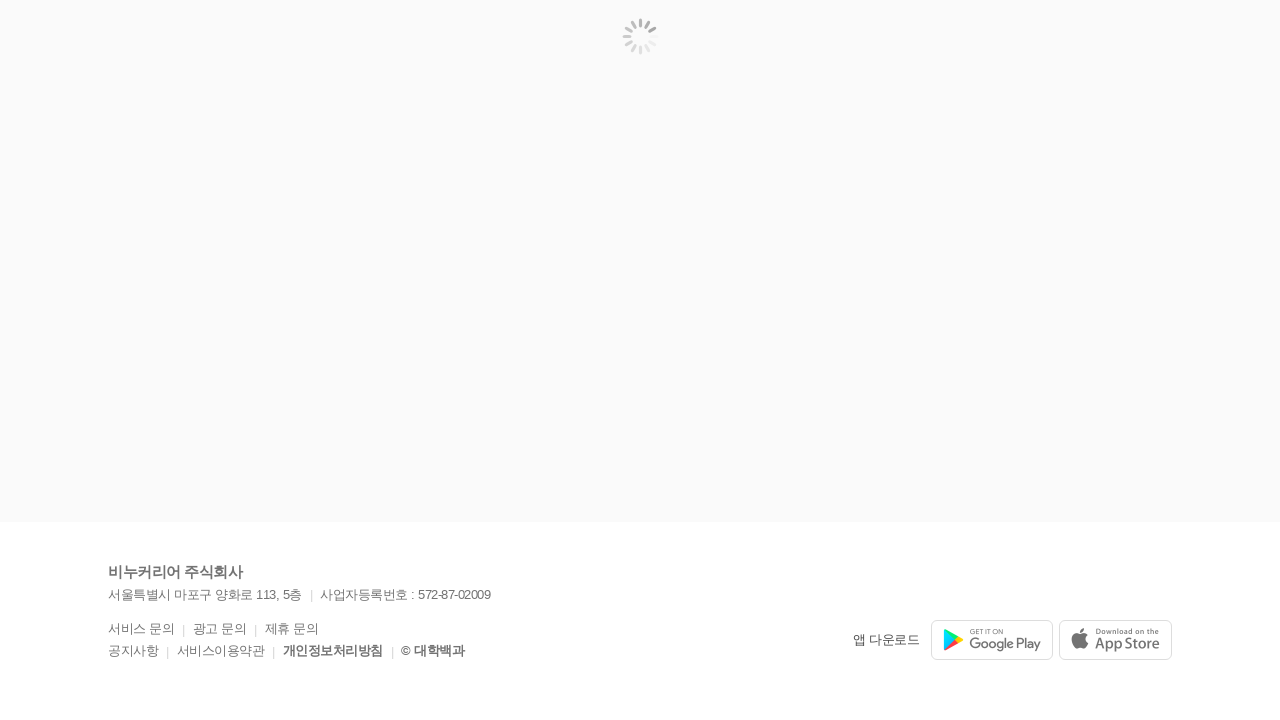

Retrieved updated scroll position after loading more content
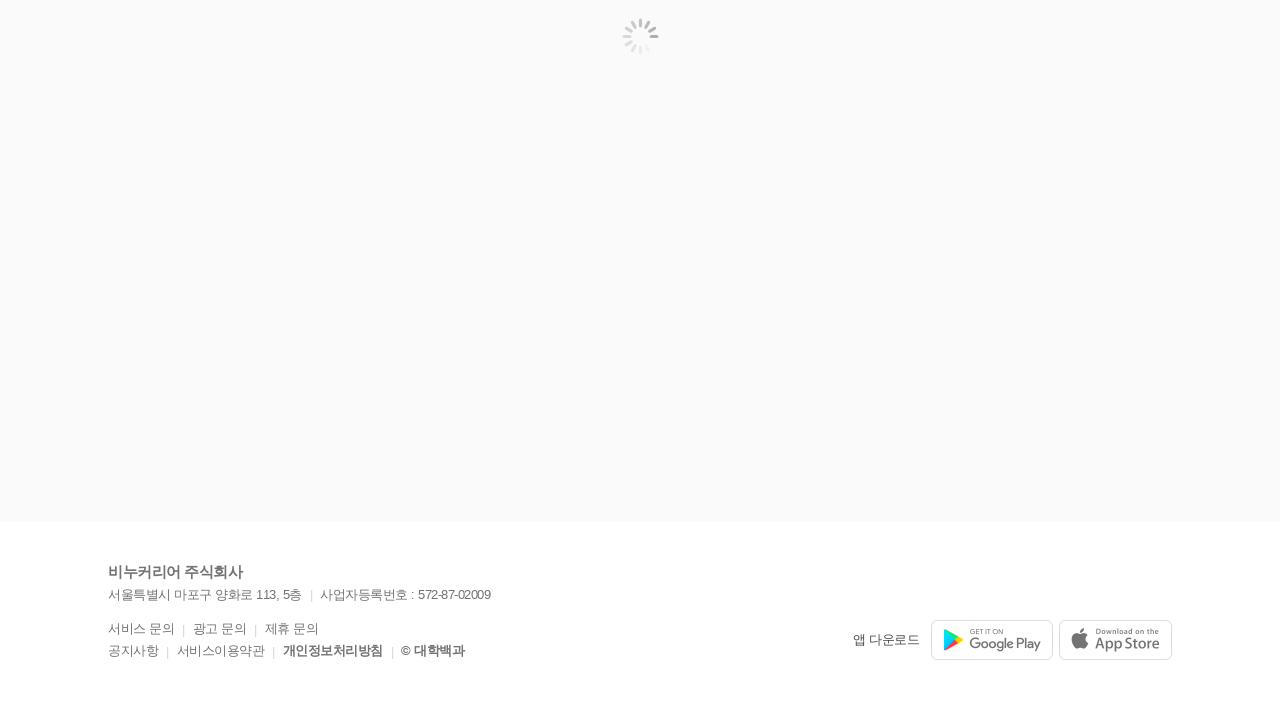

Scrolled down by 800px to load more Q&A items
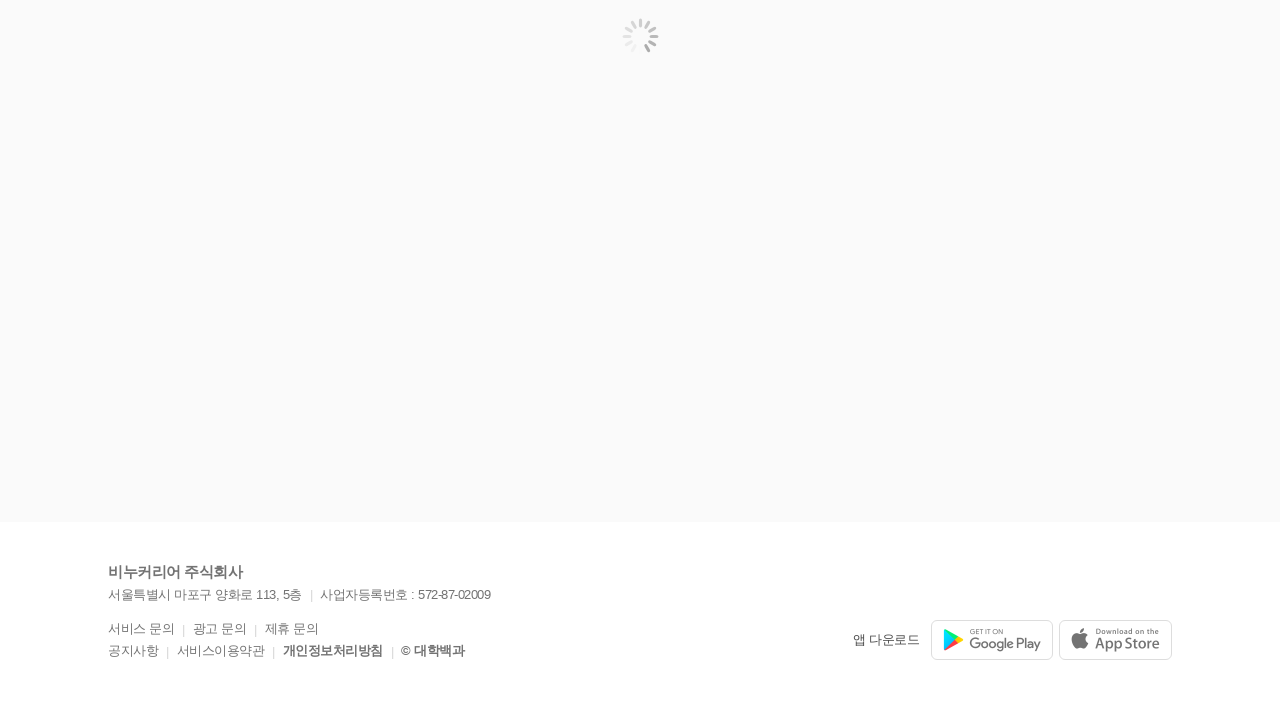

Waited 300ms for lazy-loaded content
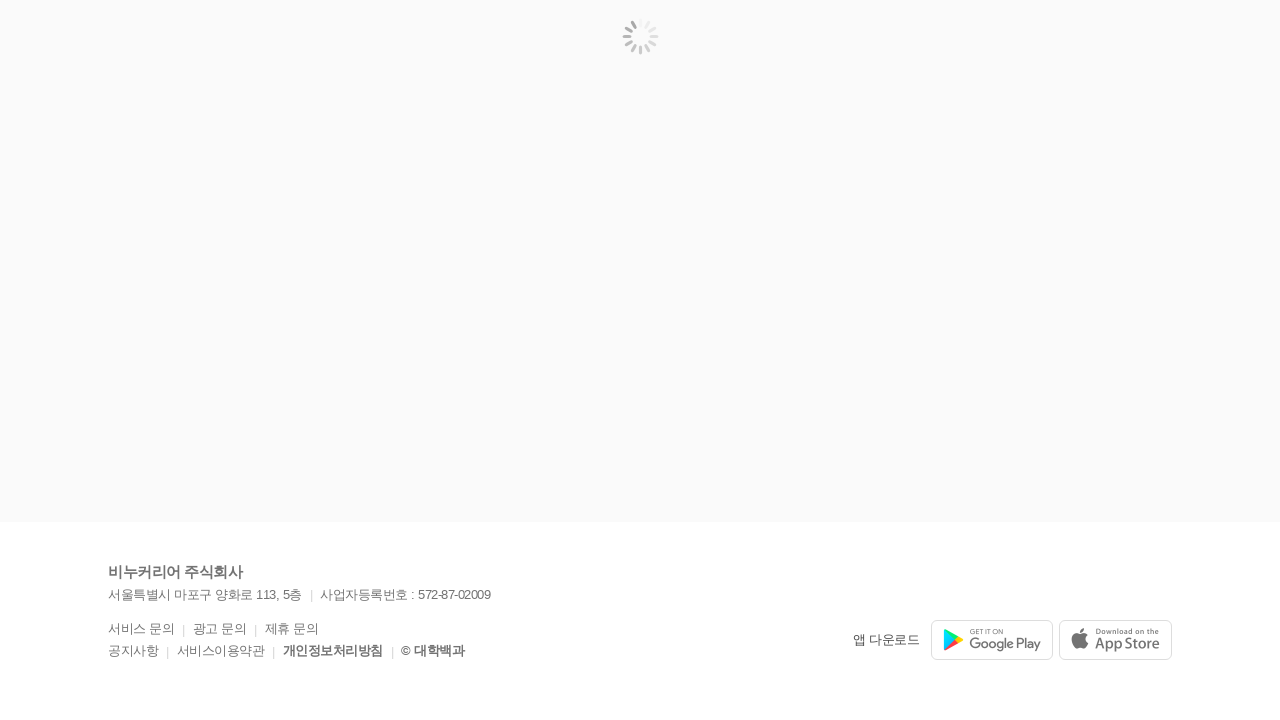

Retrieved updated scroll position after loading more content
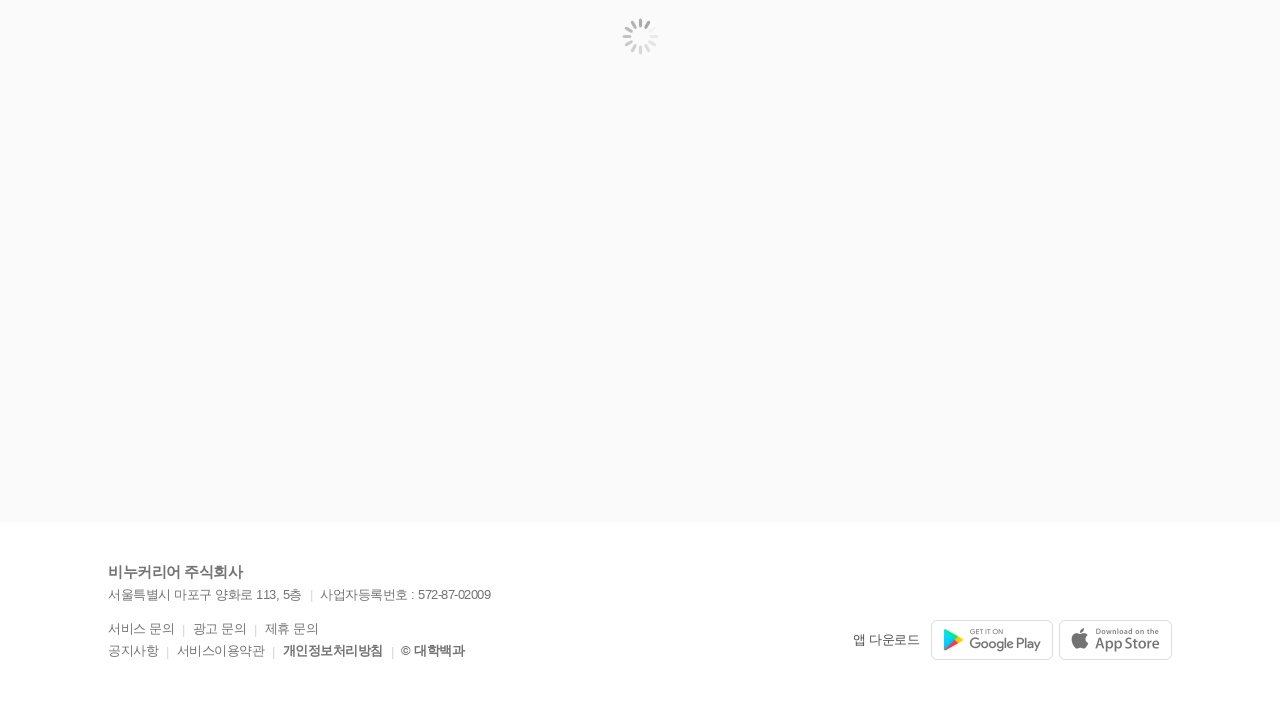

Reached end of Q&A listing - no more content to load
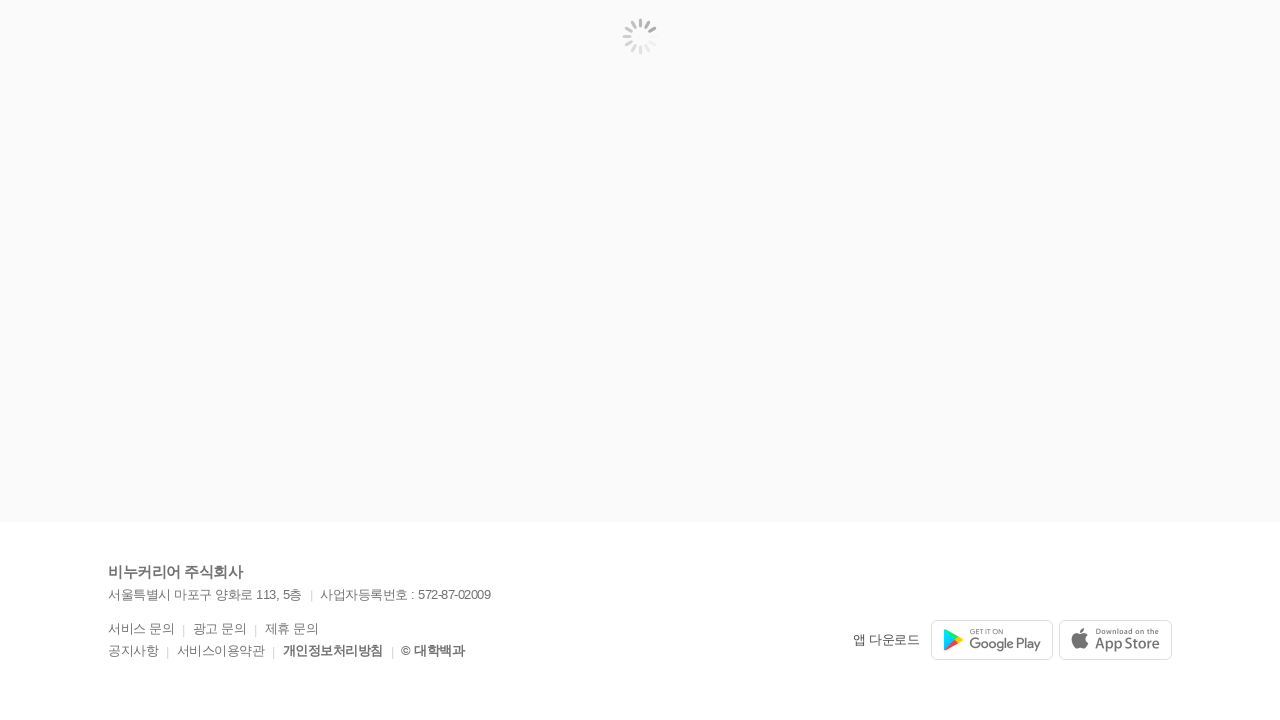

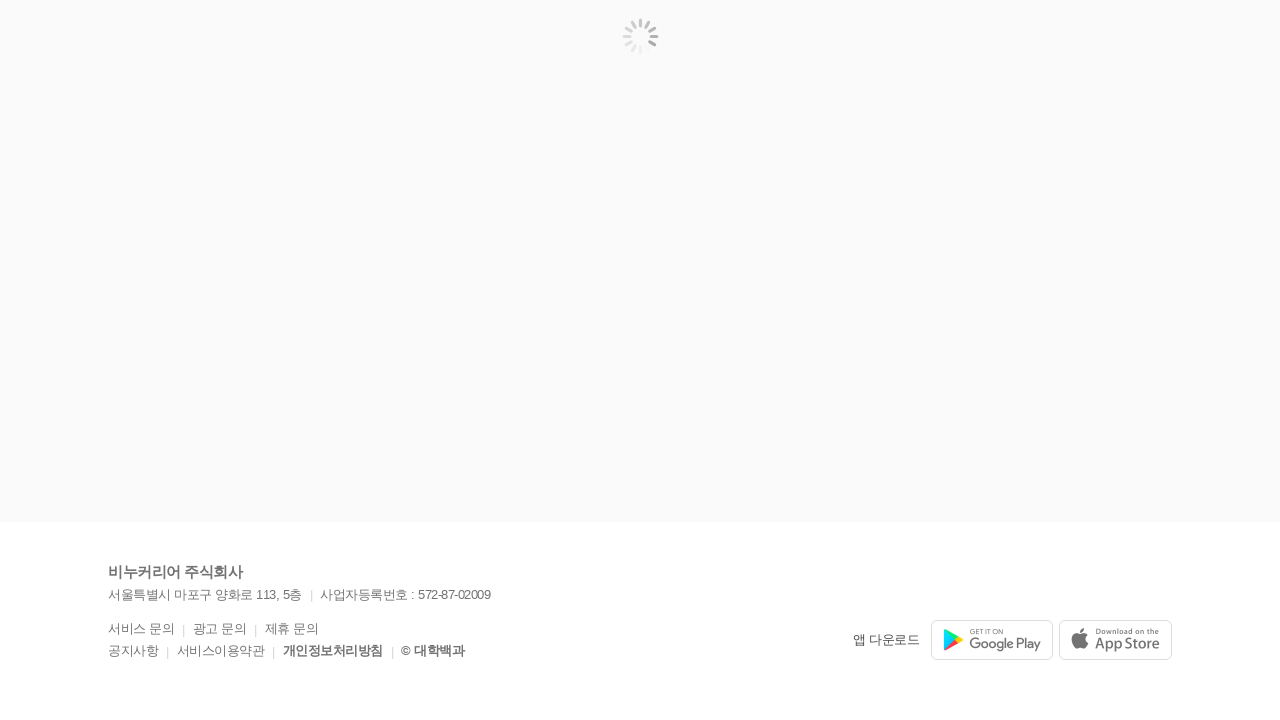